Tests dropdown selection functionality including single select, multi-select, and deselection operations on a demo form

Starting URL: https://demoqa.com/select-menu

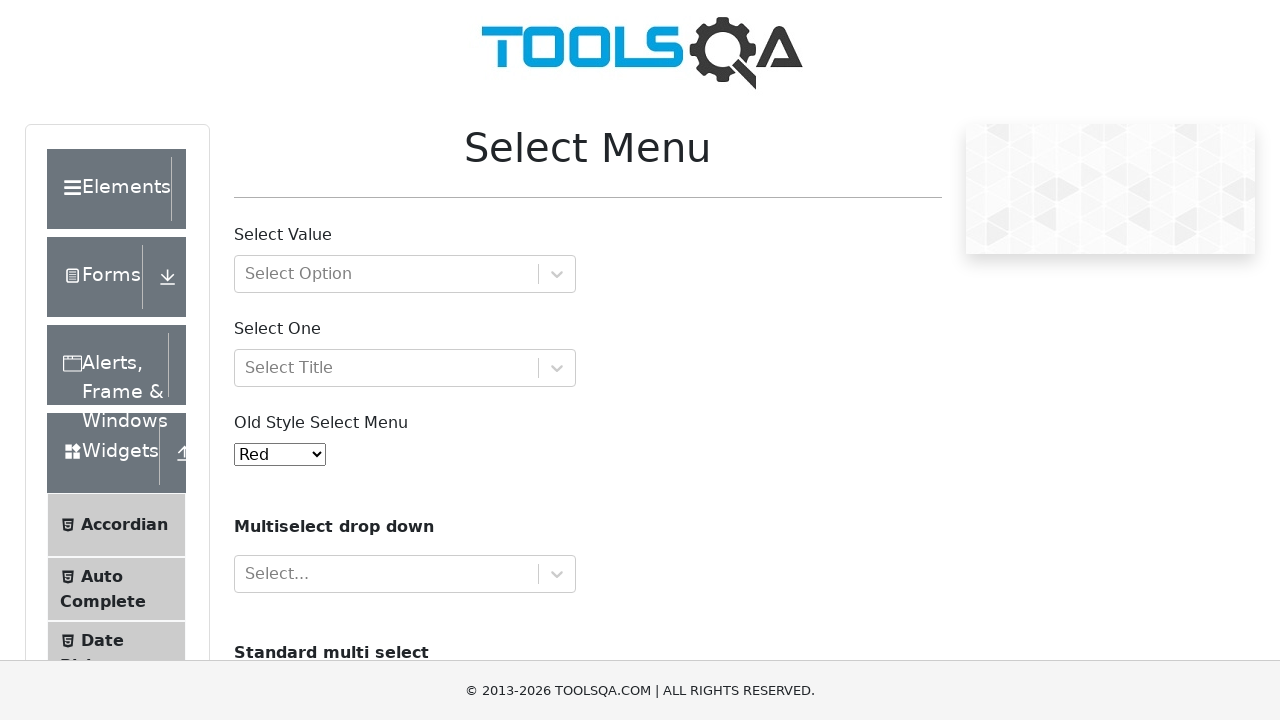

Selected 'Yellow' from single select dropdown on #oldSelectMenu
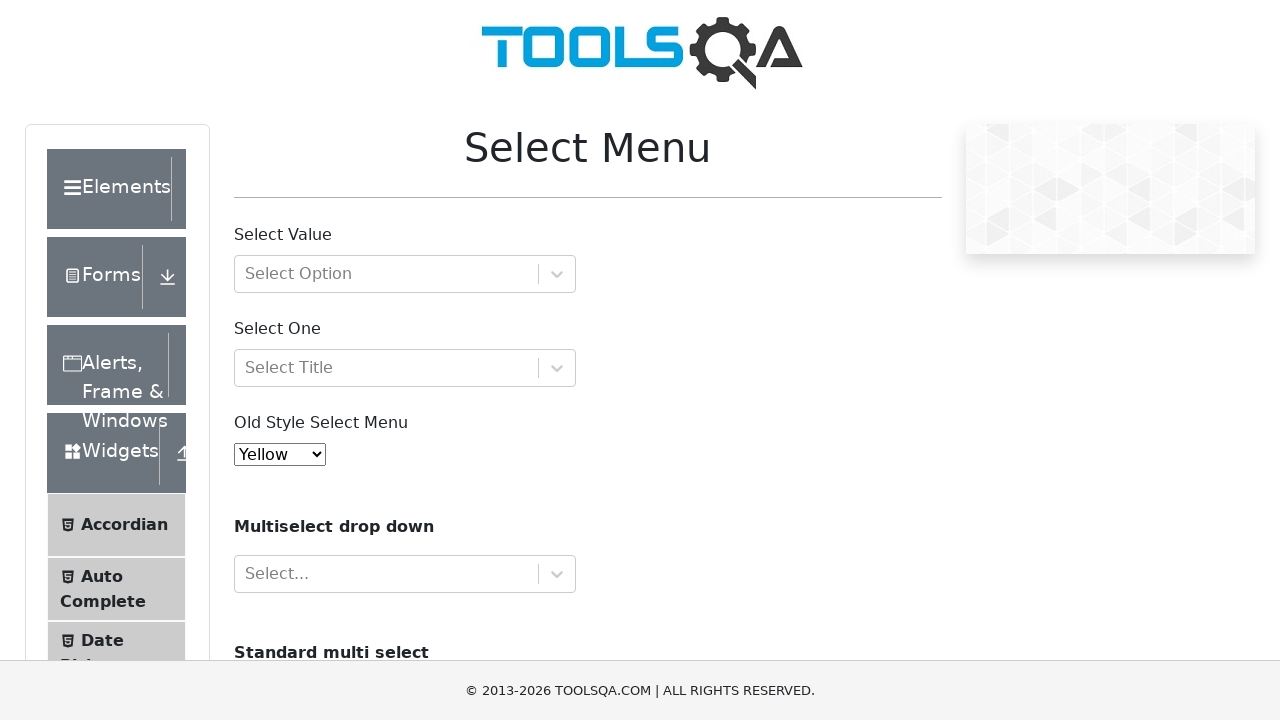

Selected first option by index in multi-select on #cars
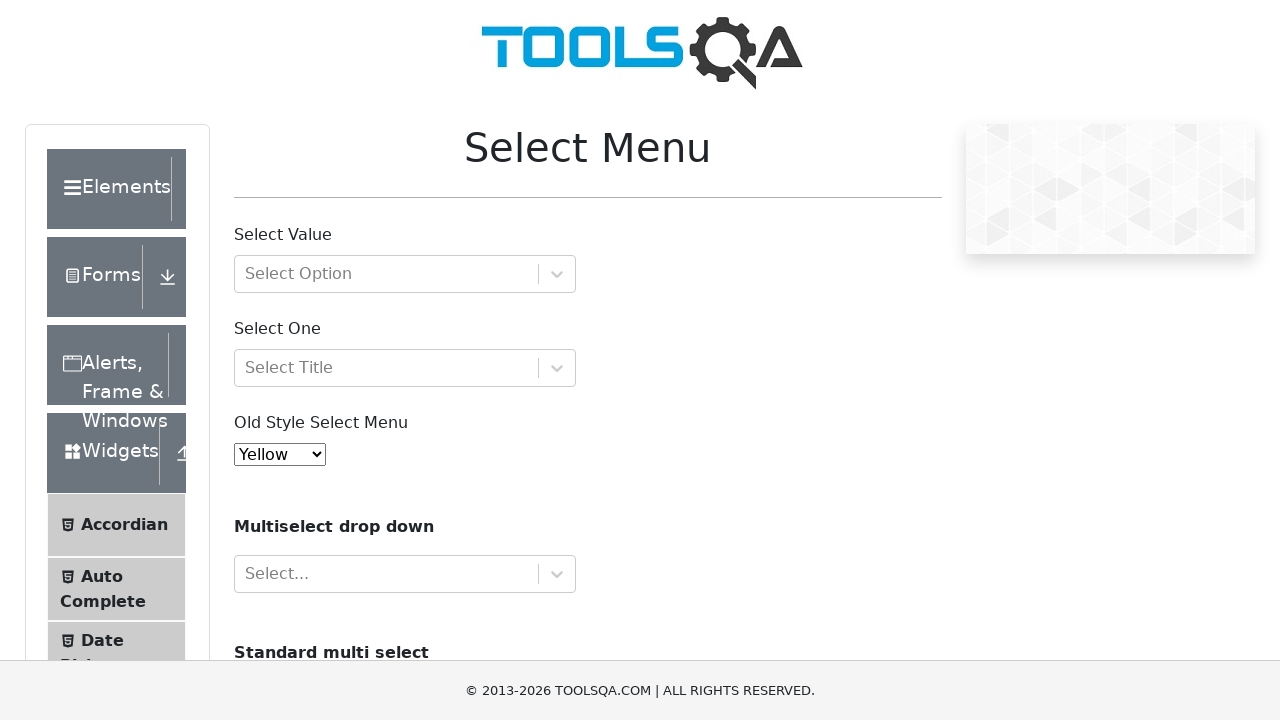

Selected Volvo and Audi in multi-select by value on #cars
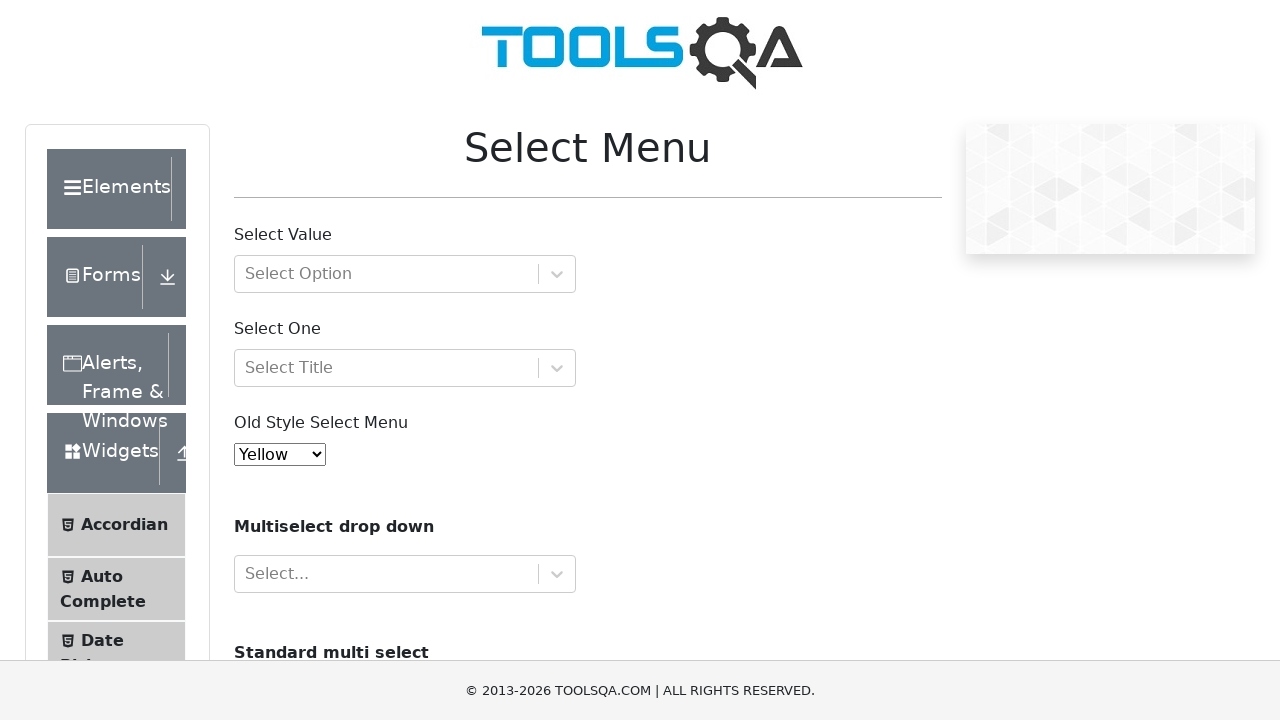

Deselected Volvo, kept only Audi selected on #cars
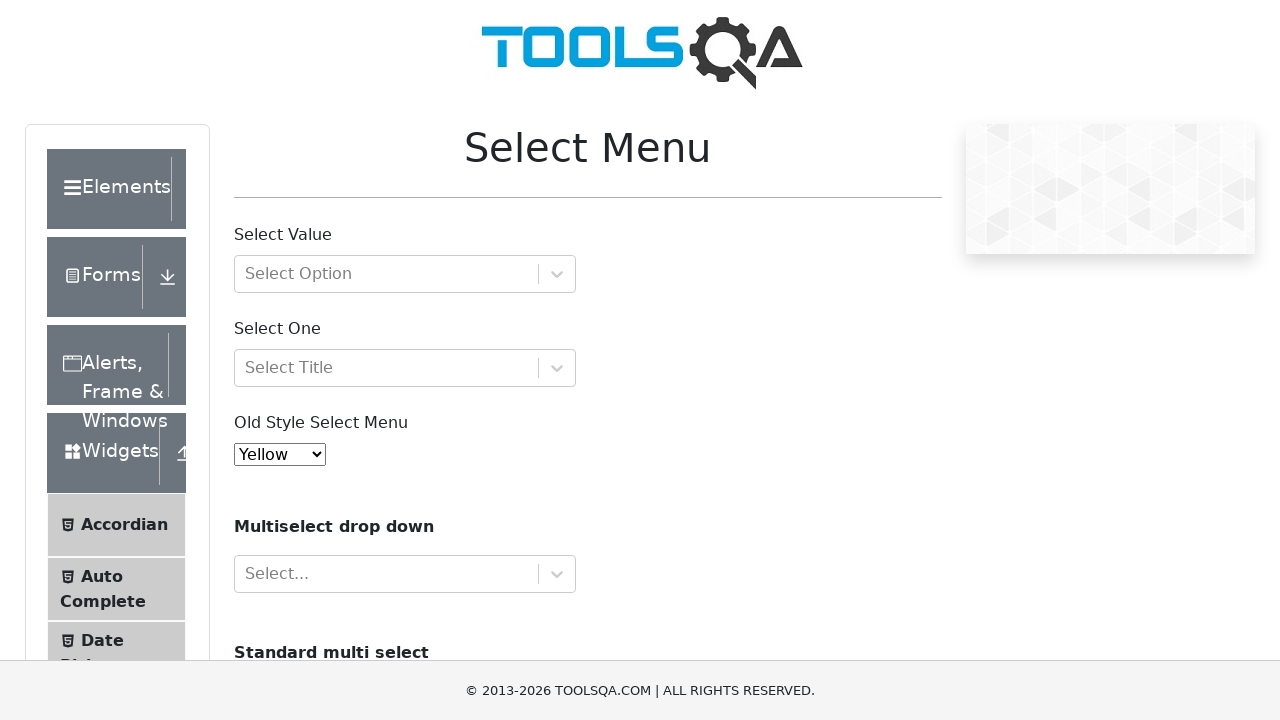

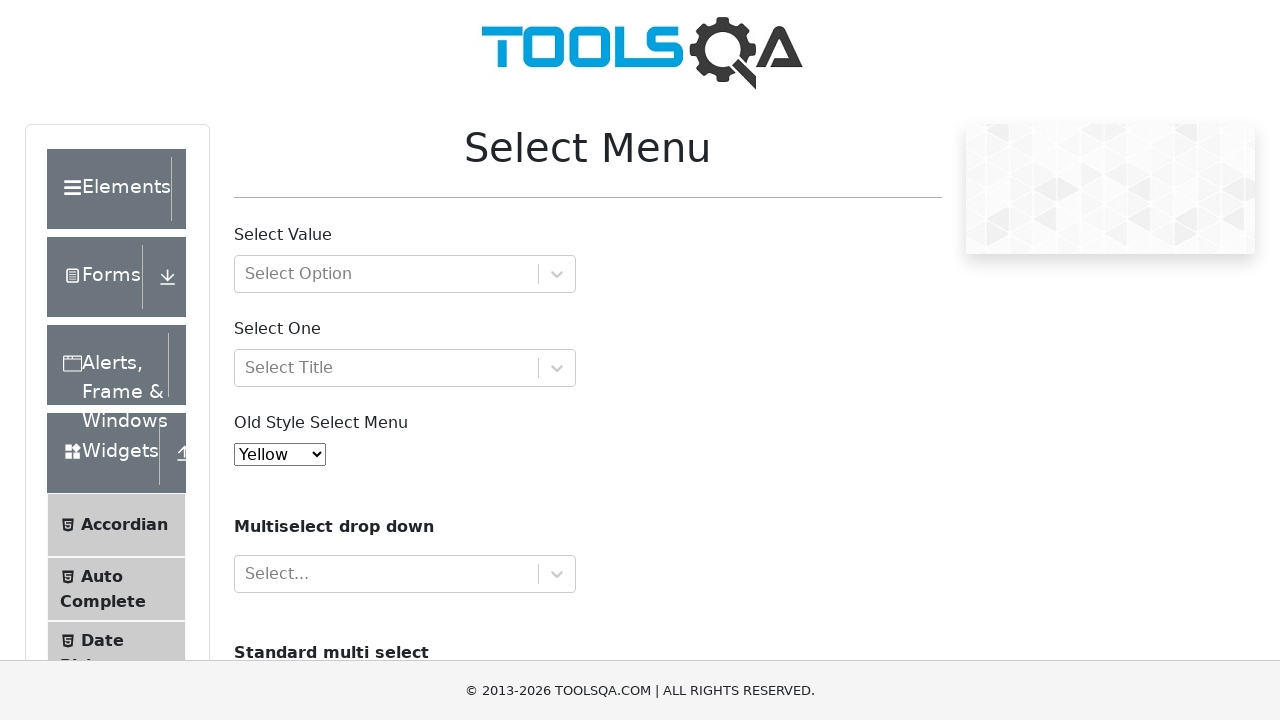